Tests dropdown selection functionality including static dropdown selection by index and value, and auto-suggest dropdown selection by typing and selecting from suggestions

Starting URL: https://rahulshettyacademy.com/dropdownsPractise/

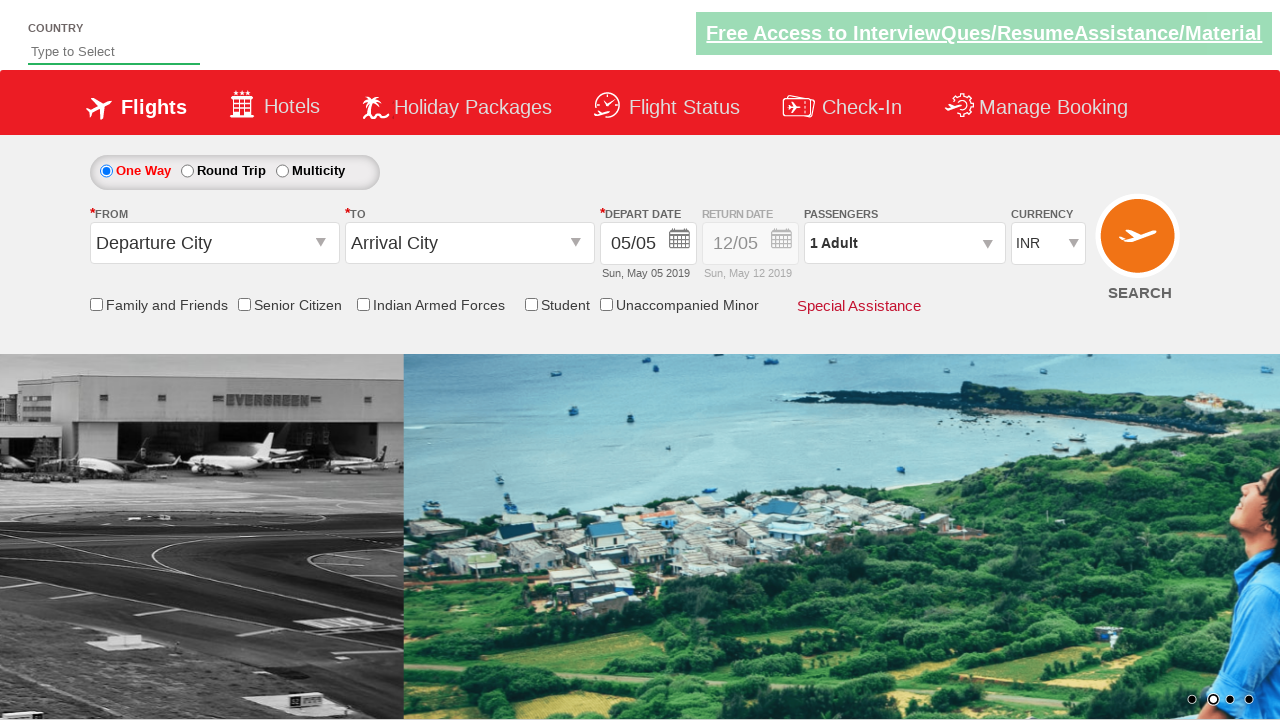

Selected USD currency from dropdown by index 3 on #ctl00_mainContent_DropDownListCurrency
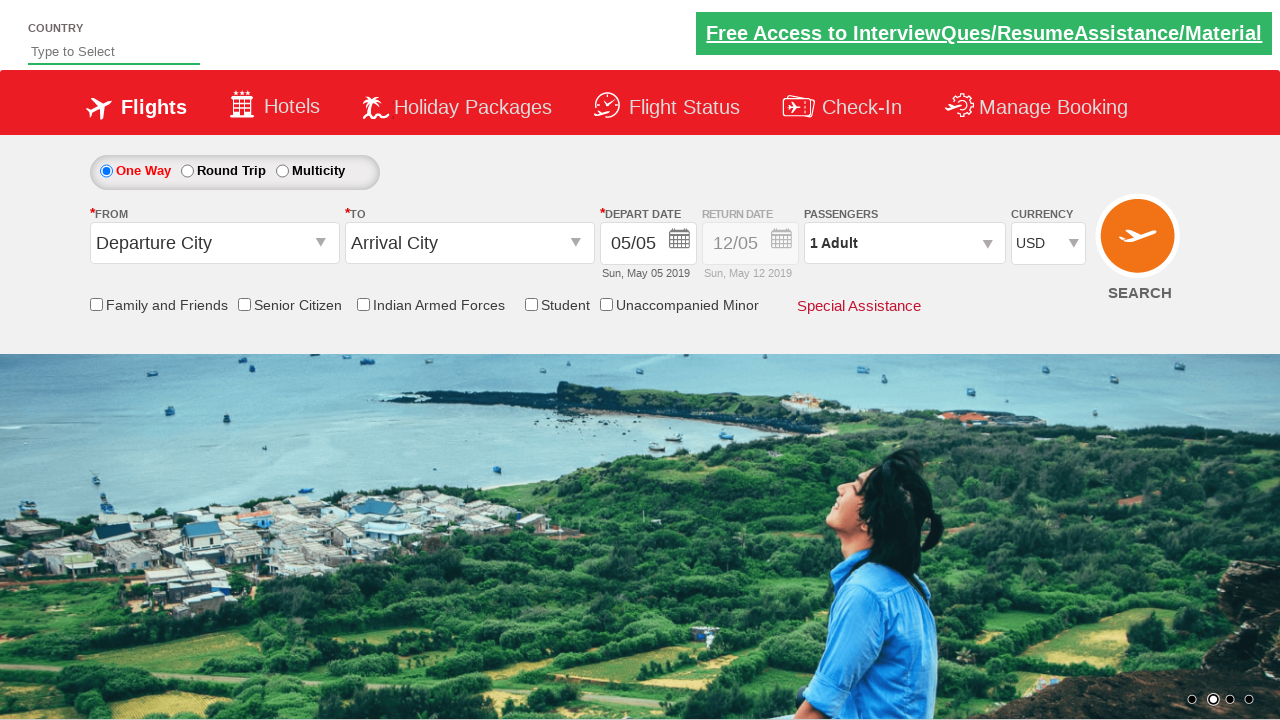

Selected INR currency from dropdown by value on #ctl00_mainContent_DropDownListCurrency
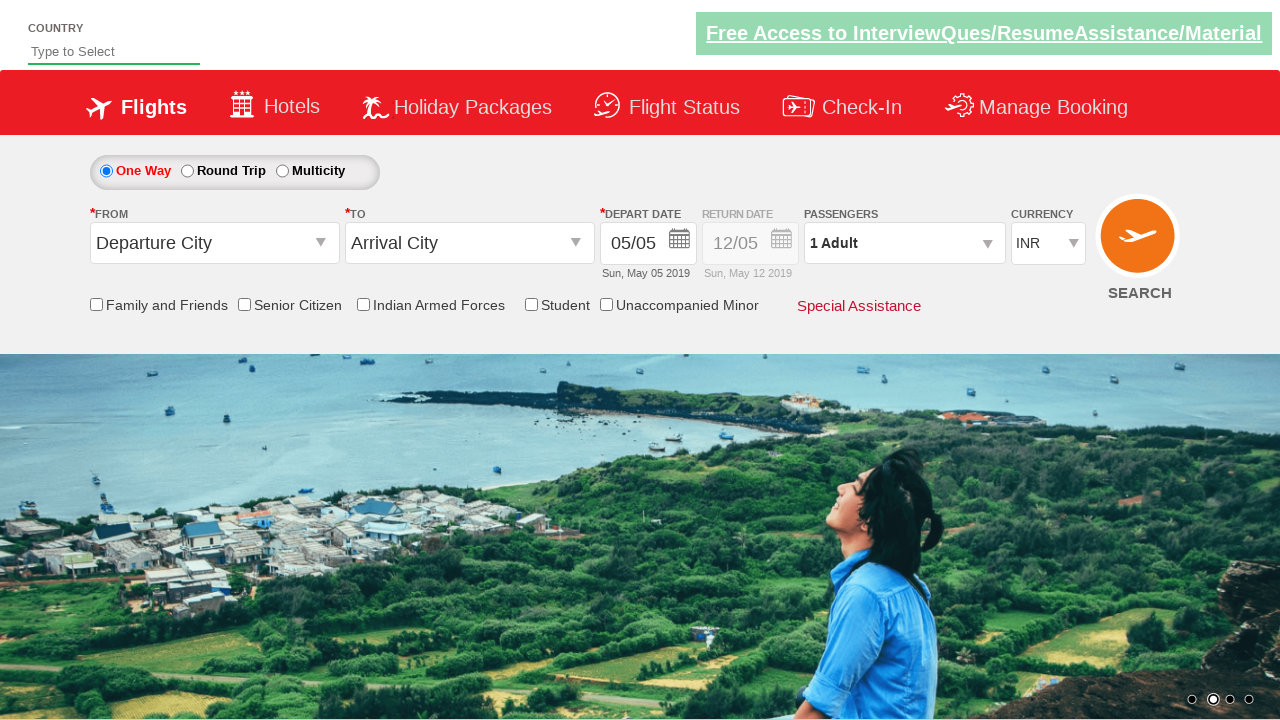

Typed 'ind' into auto-suggest field on #autosuggest
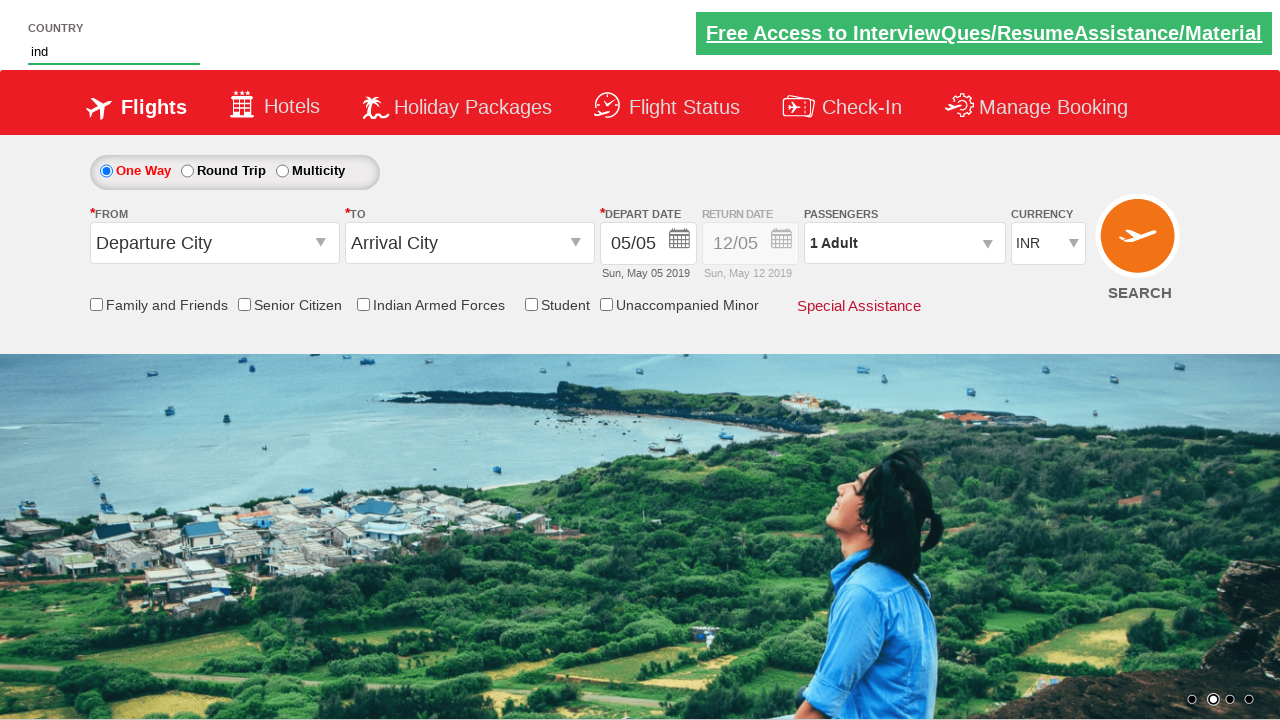

Auto-suggest dropdown suggestions appeared
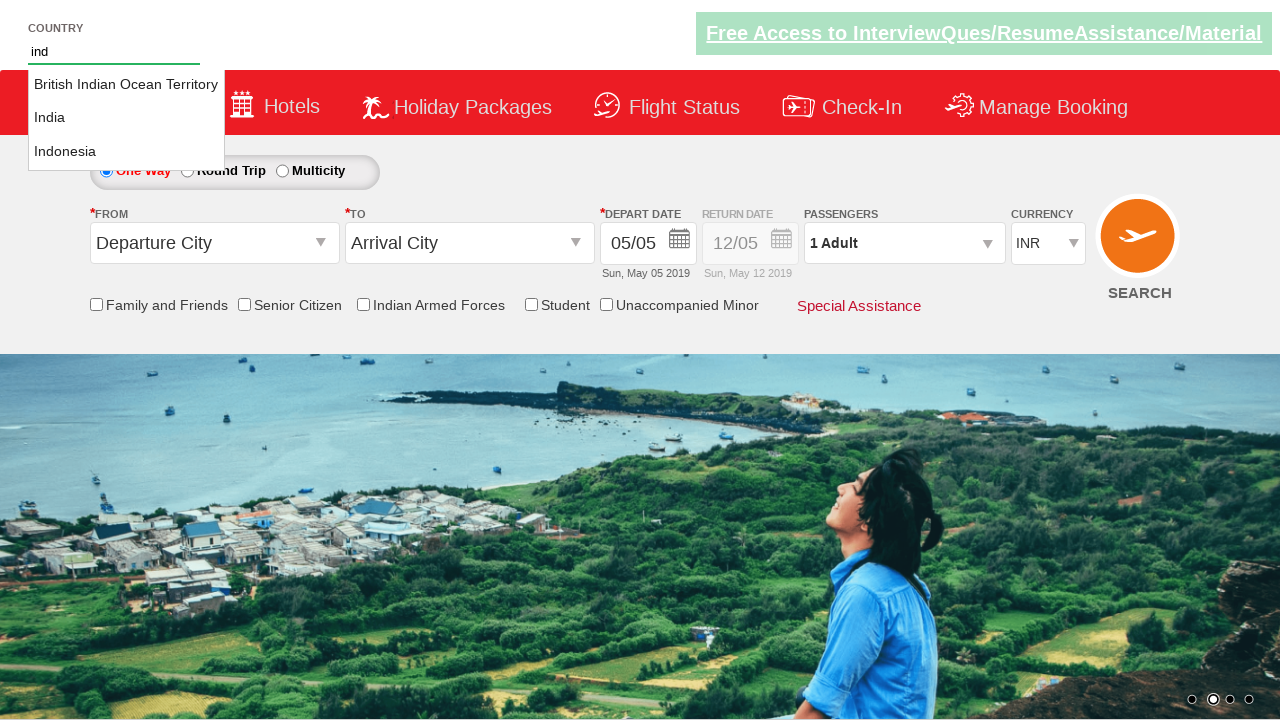

Selected 'India' from auto-suggest dropdown options at (126, 118) on xpath=//ul[@id='ui-id-1']/li >> nth=1
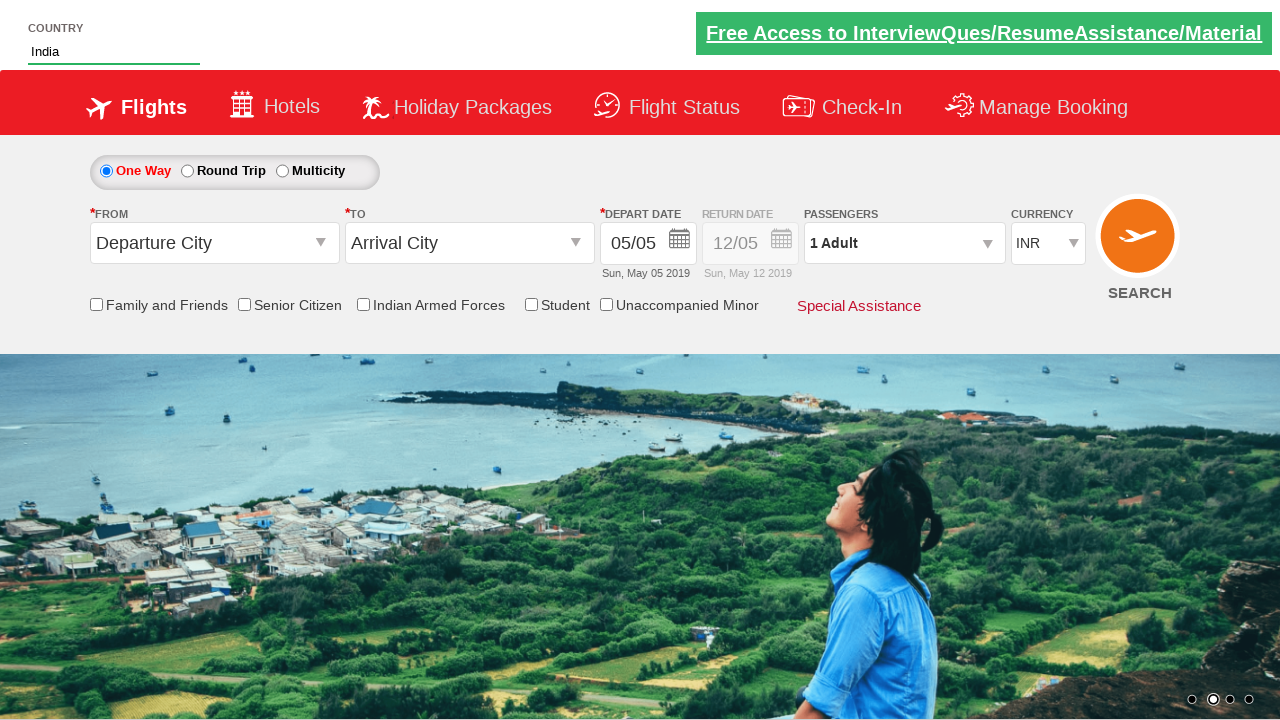

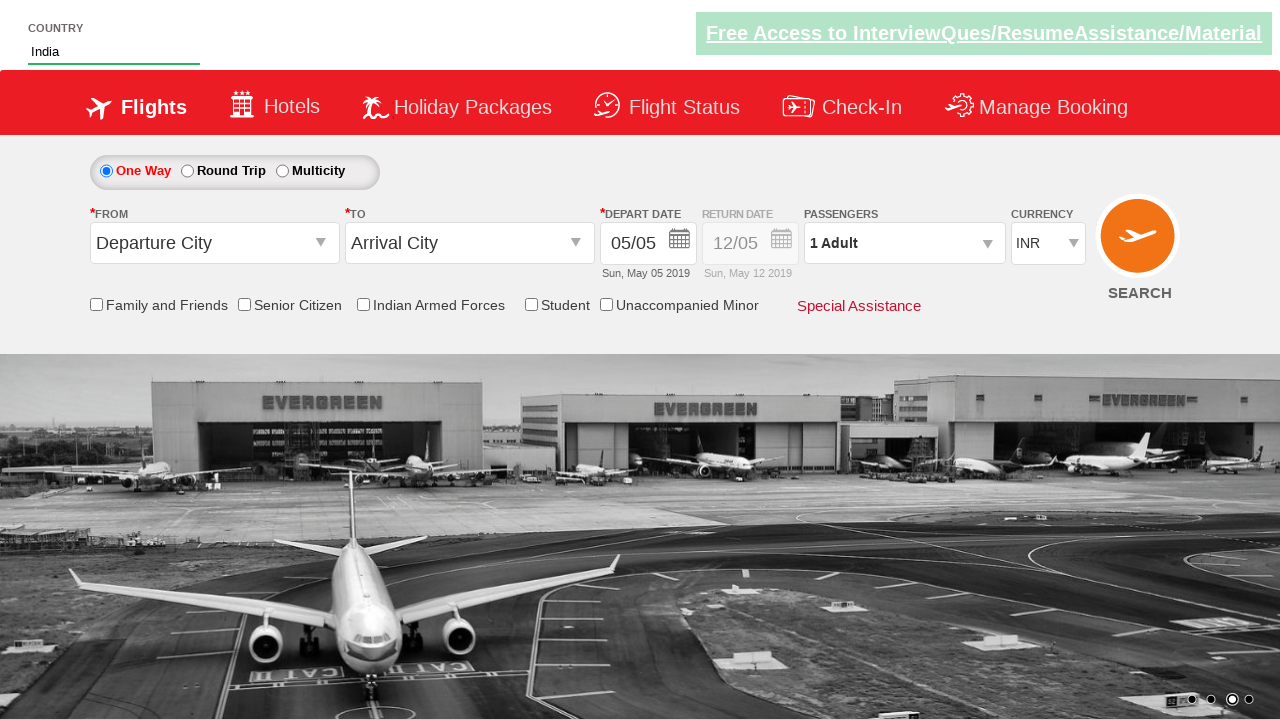